Fills out an invoice submission form on JotForm with vendor details including name, invoice number, VAT ID, customer ID, date, billing/shipping addresses, subtotal, tax, total, and GST number.

Starting URL: https://form.jotform.com/230871953129461

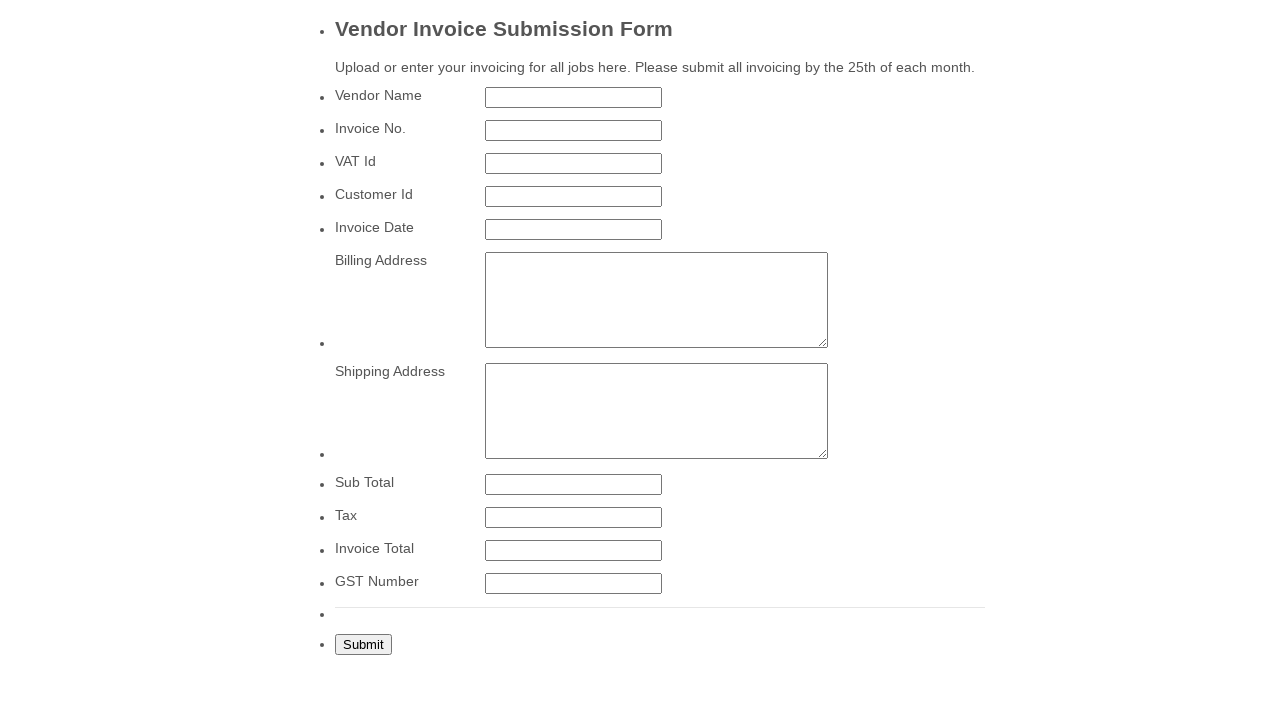

Waited for invoice form to load
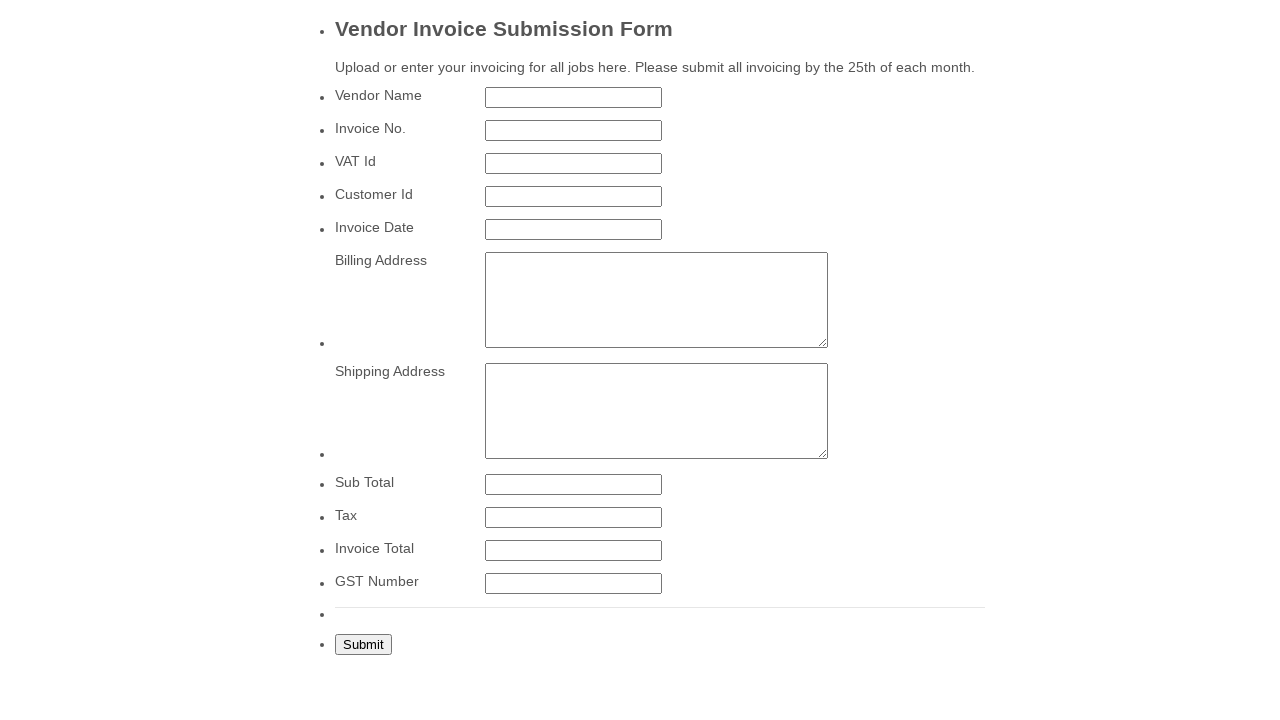

Filled vendor name field with 'John Smith' on #input_6
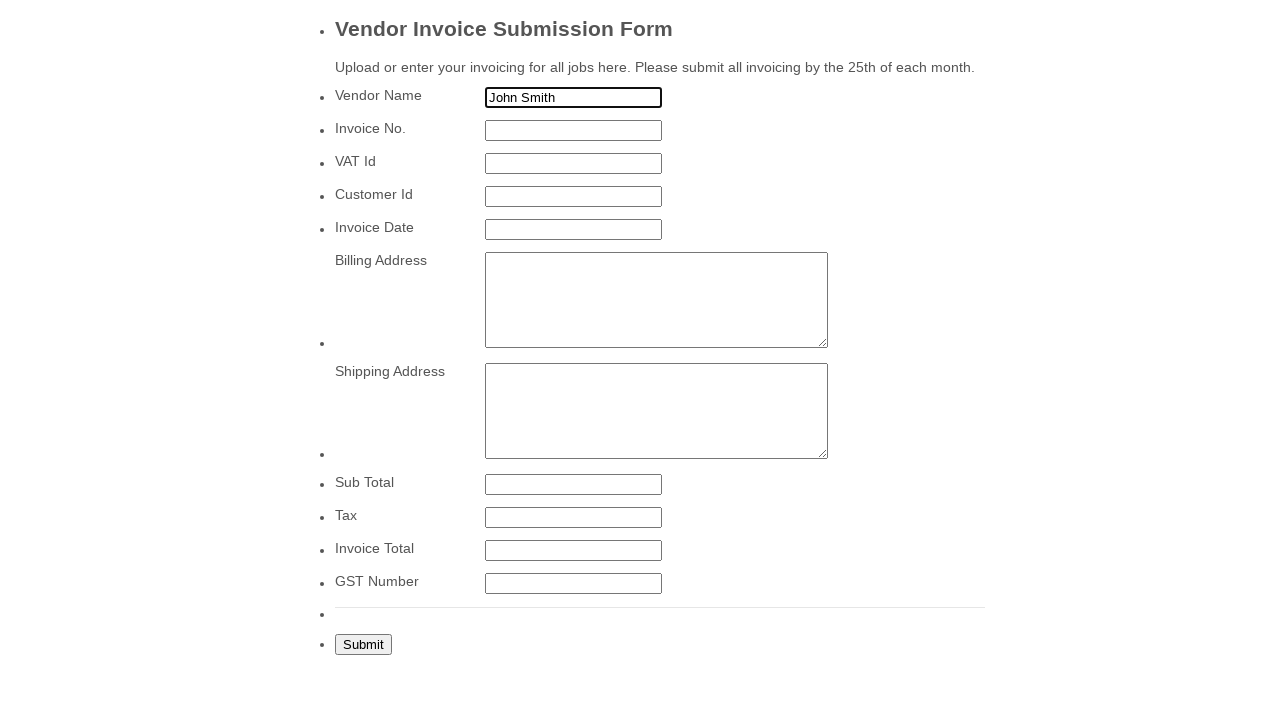

Filled invoice number field with 'INV2024031587' on #input_25
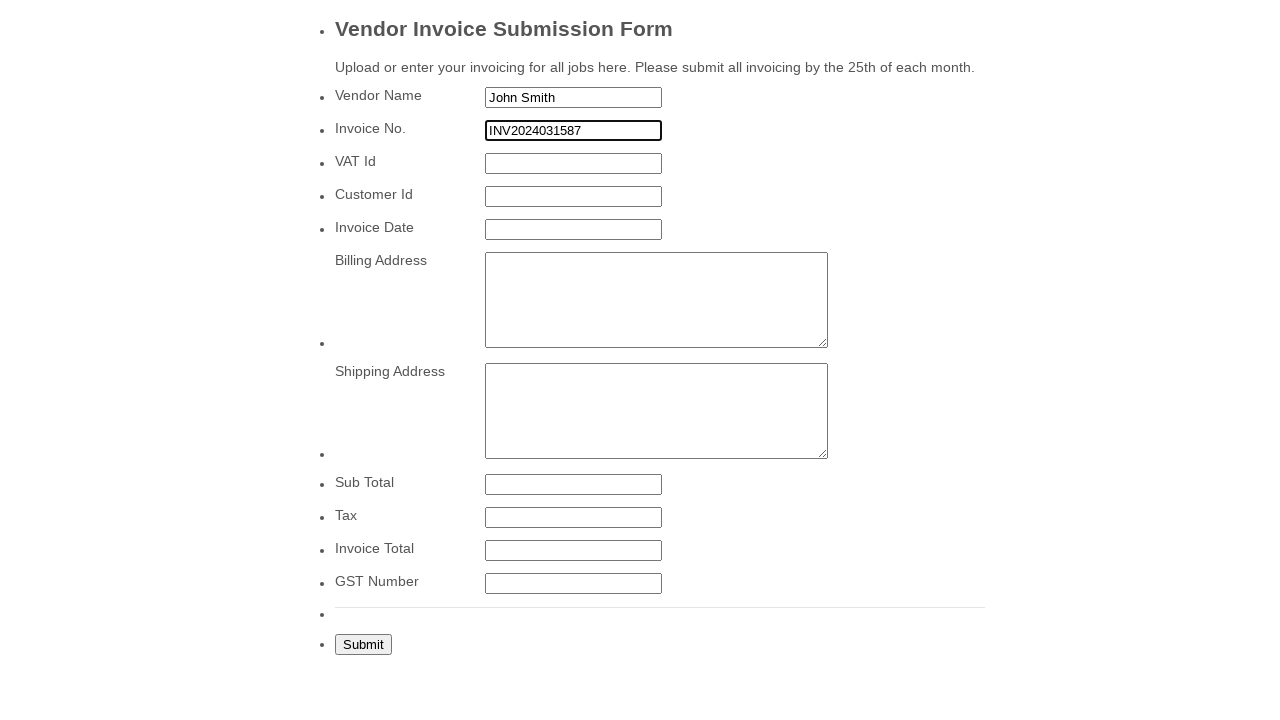

Filled VAT ID field with 'VAT 123456789' on #input_50
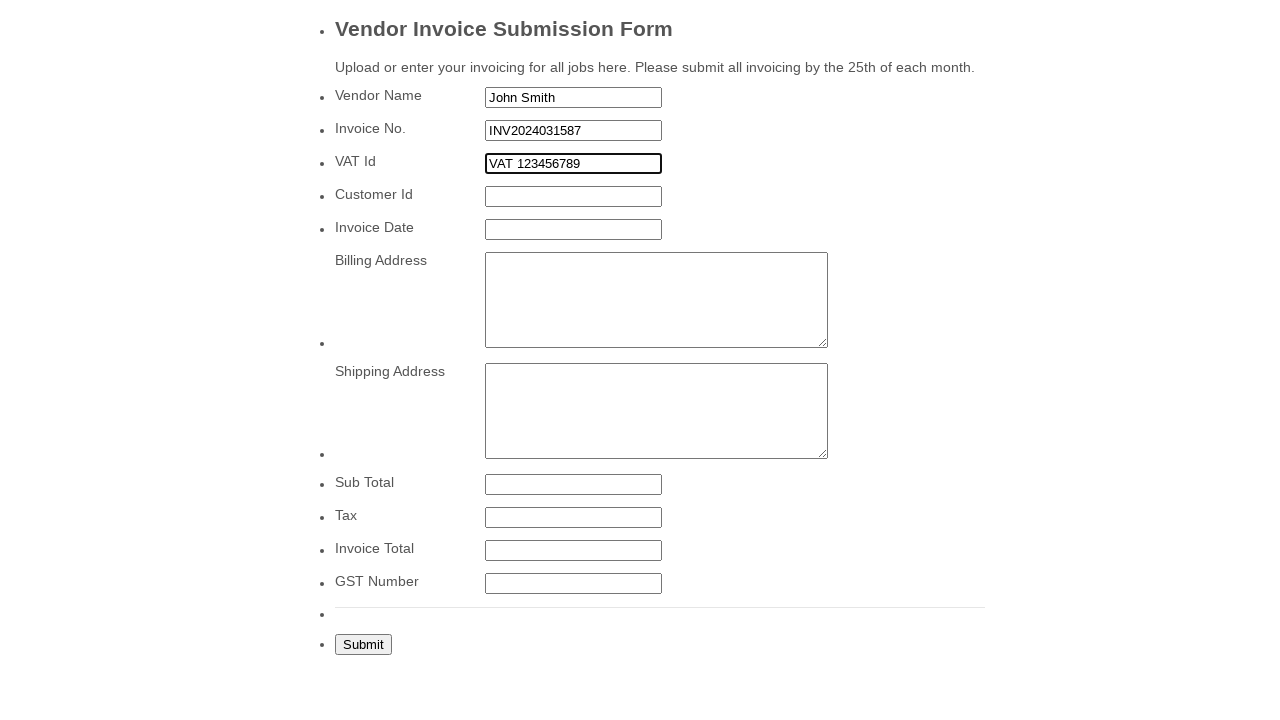

Filled customer ID field with 'CUST78542' on #input_51
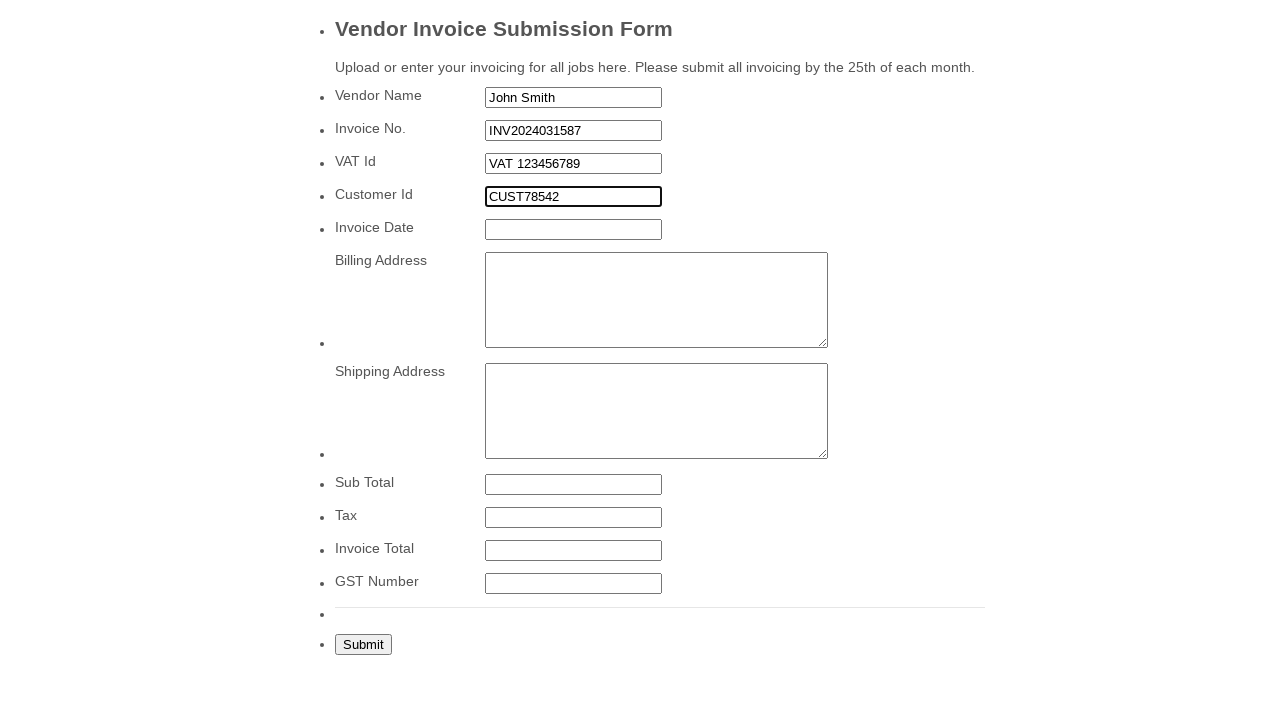

Filled invoice date field with 'March 15 2024' on #input_52
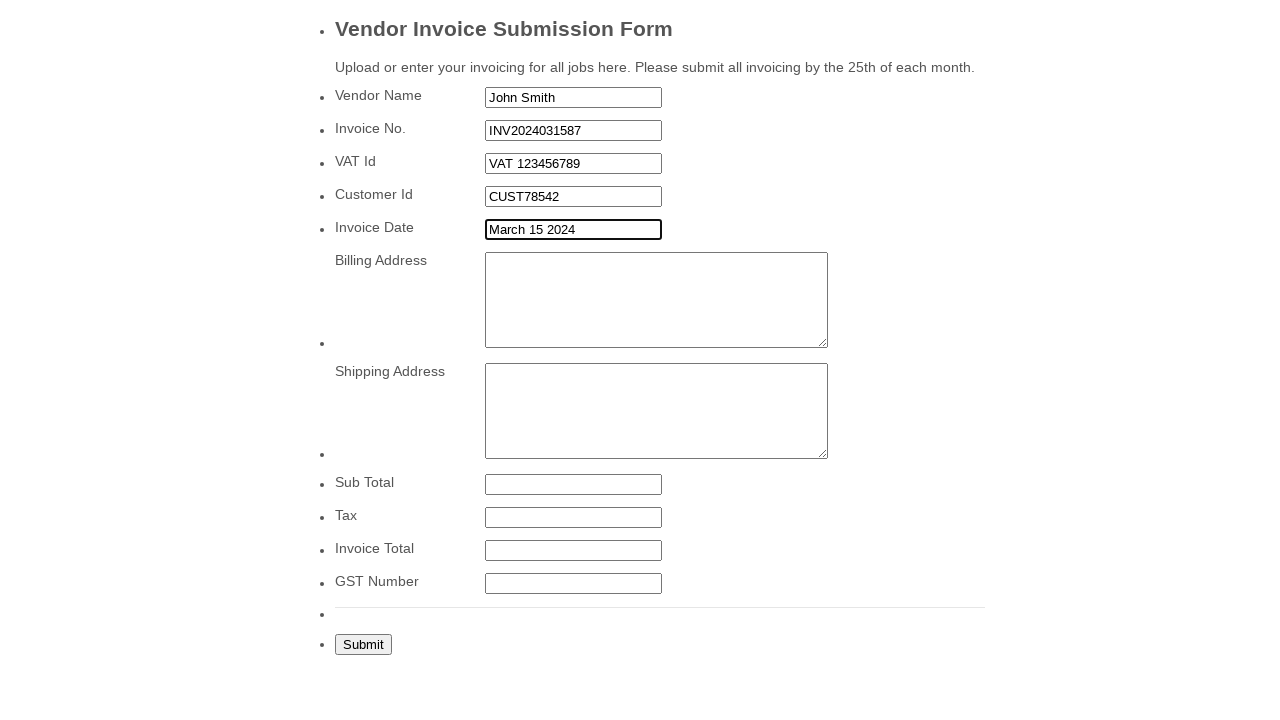

Filled billing address field with '123 Main Street Downtown, Mumbai' on #input_53
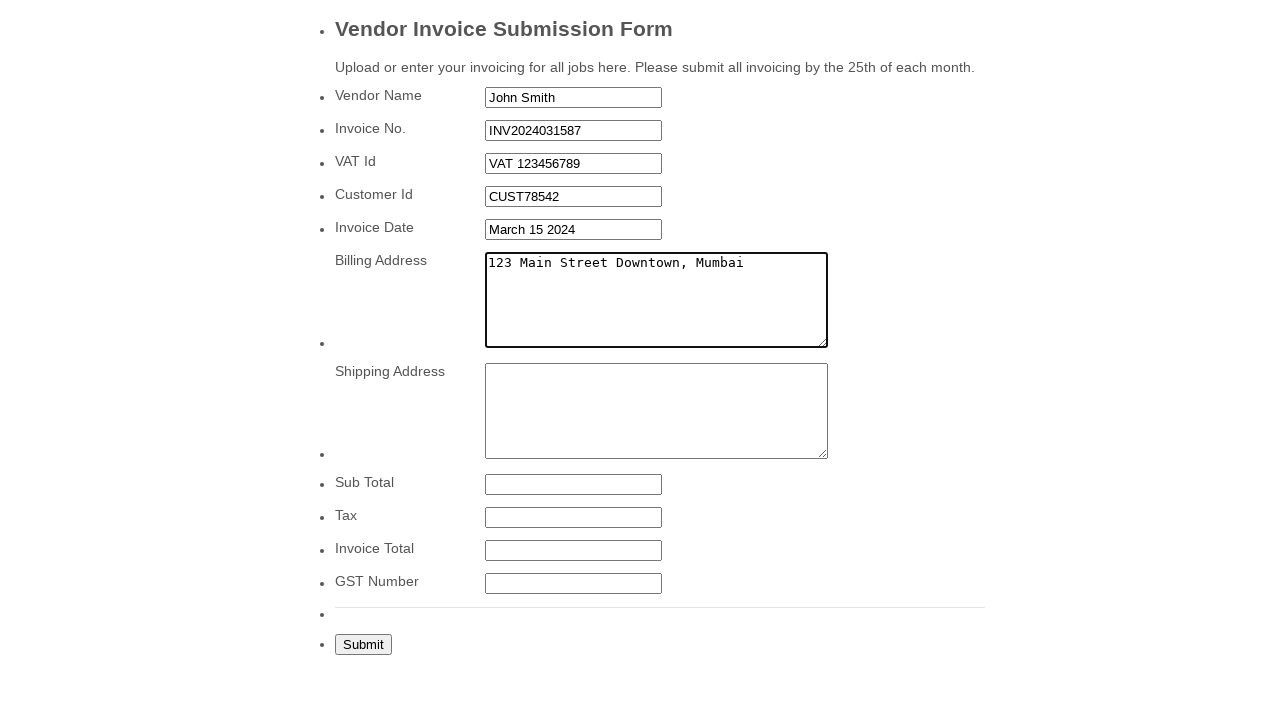

Filled shipping address field with '456 Oak Avenue Suburbs, Delhi' on #input_54
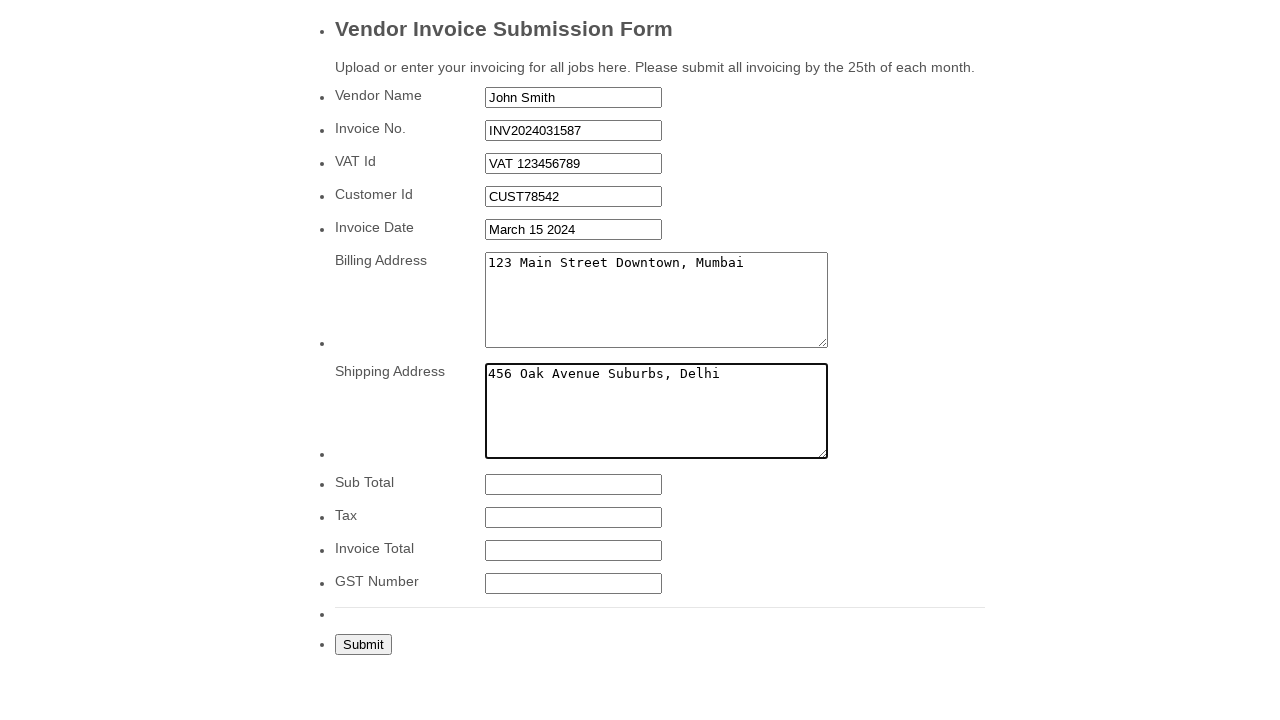

Filled subtotal field with 'Rs 45000' on #input_55
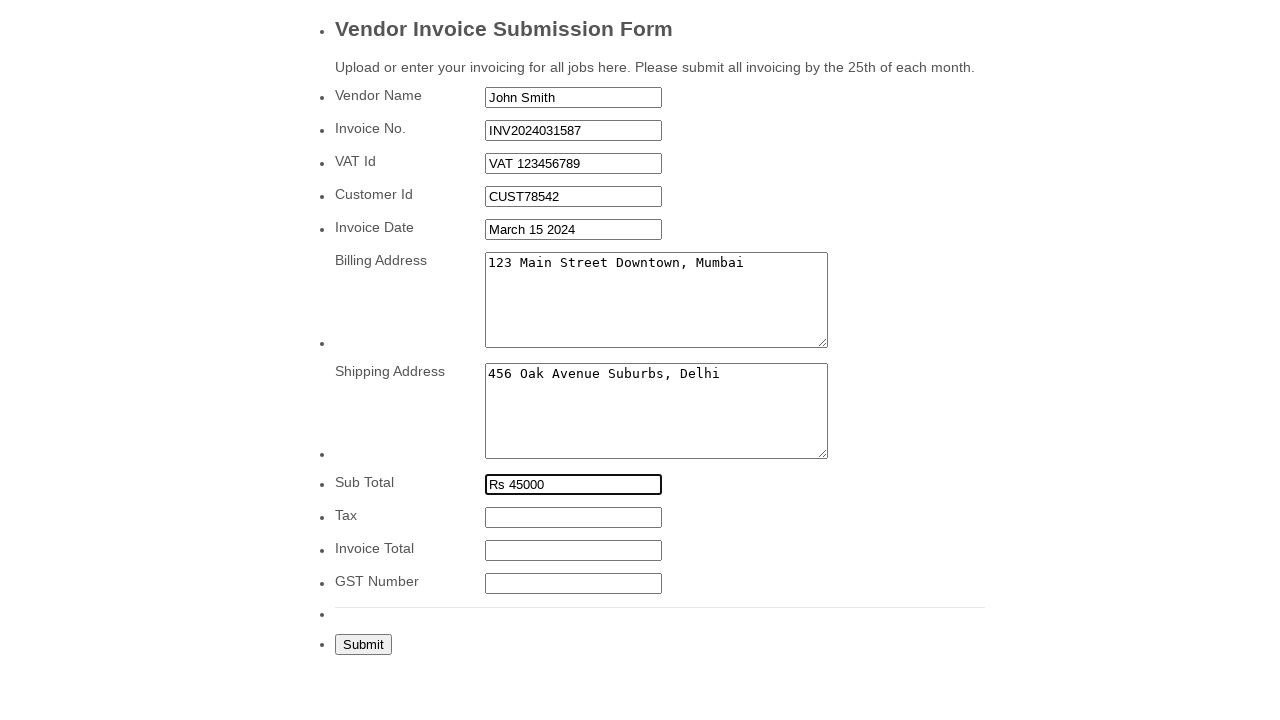

Filled tax amount field with 'Rs 8100' on #input_56
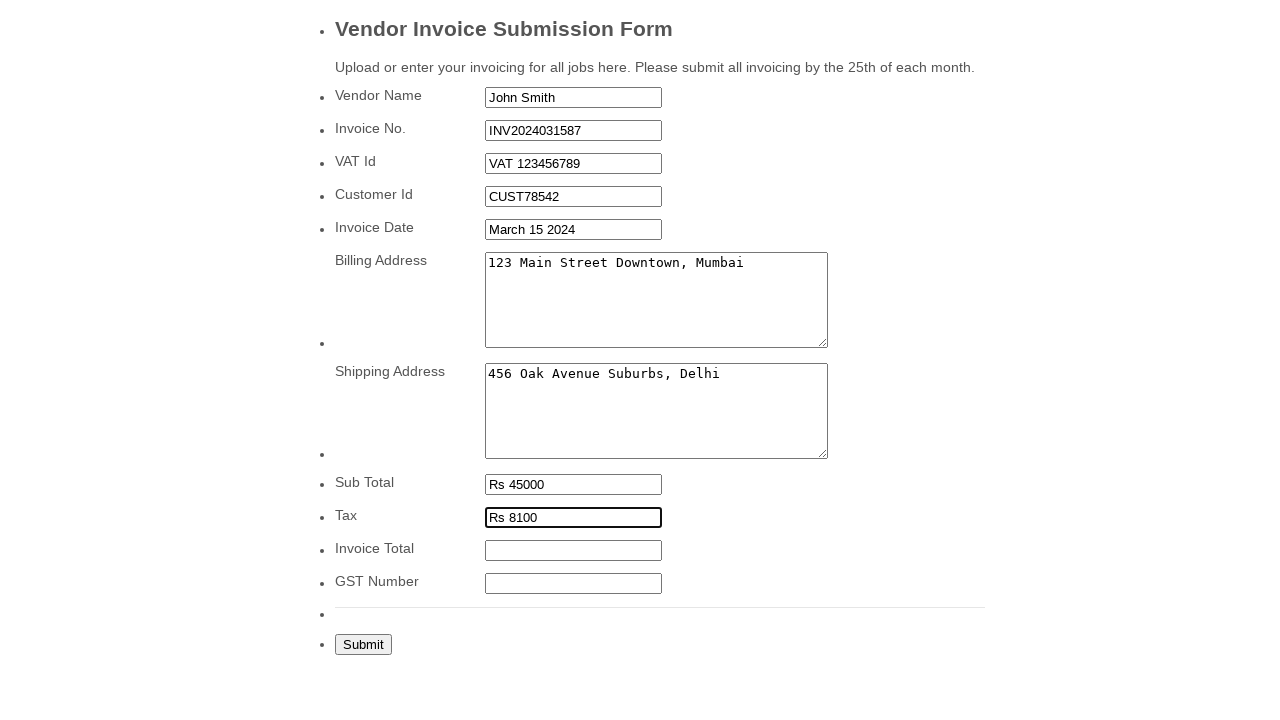

Filled total amount field with 'Rs 53100' on #input_57
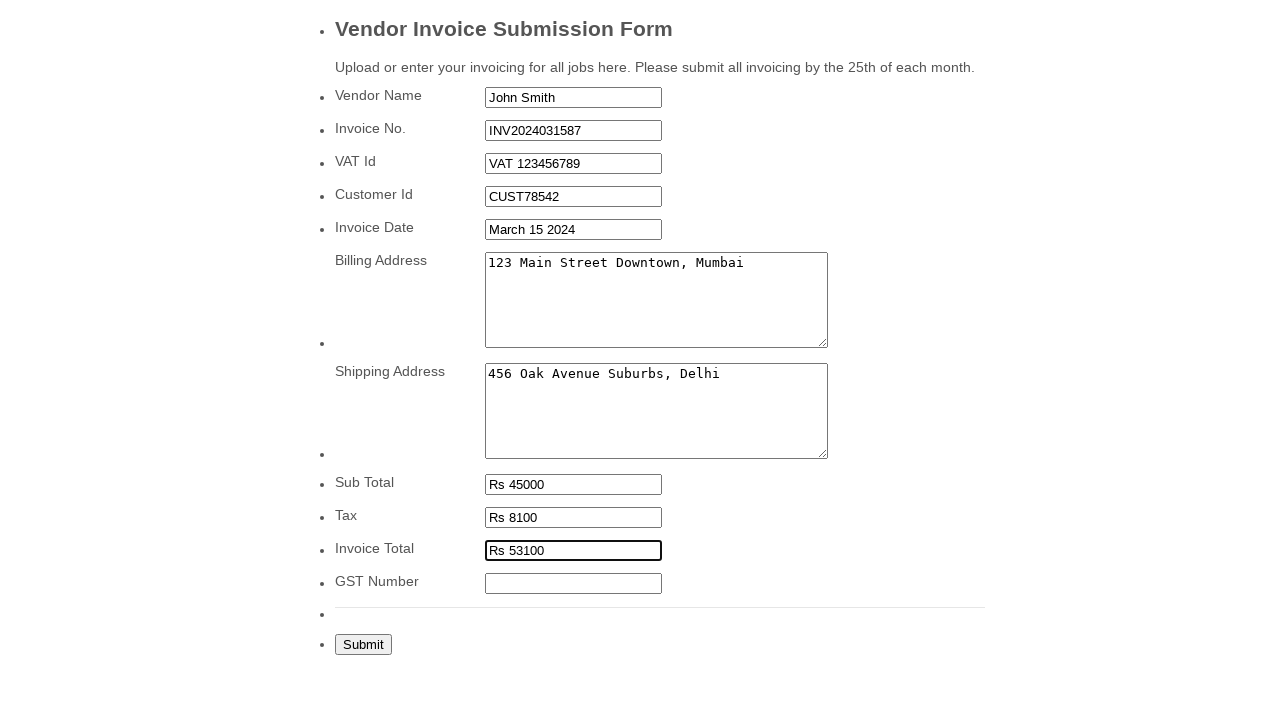

Filled GST number field with '27AAPFU0939F1ZV' on #input_58
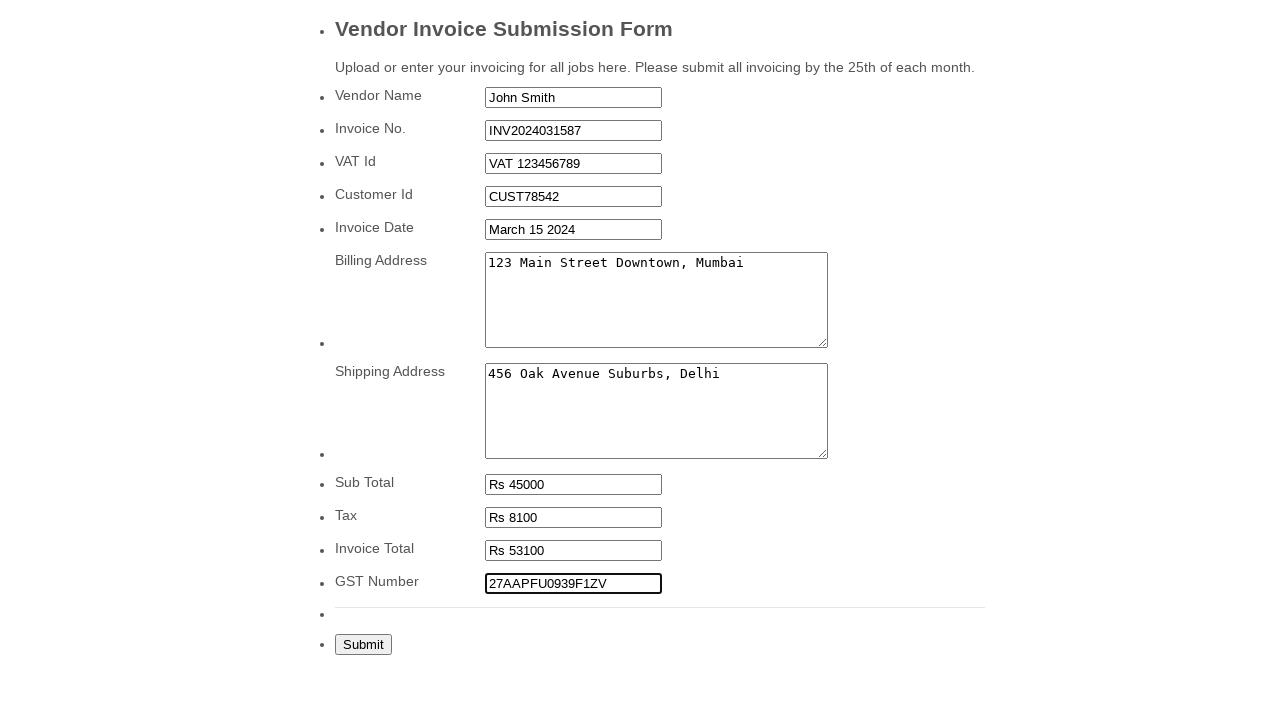

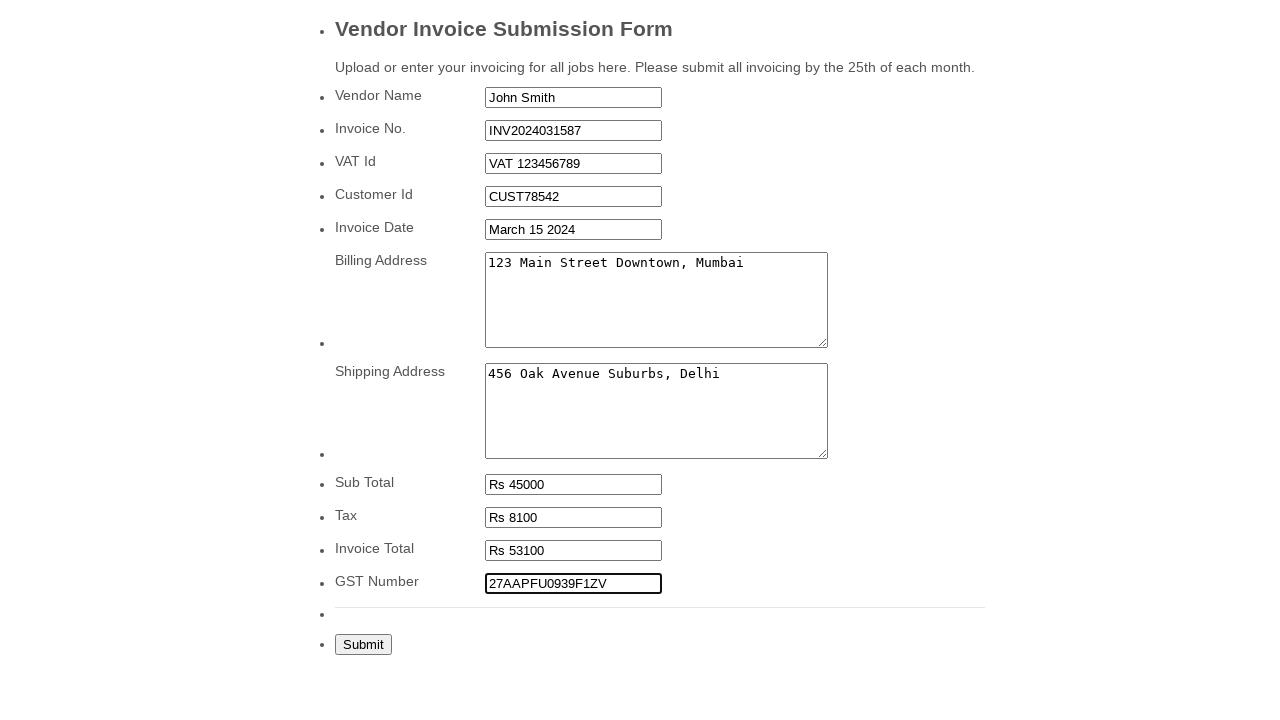